Tests text input functionality by filling an email field and verifying the entered value

Starting URL: https://manojkumar4636.github.io/Selenium_Practice_Hub/pages/Edit.html

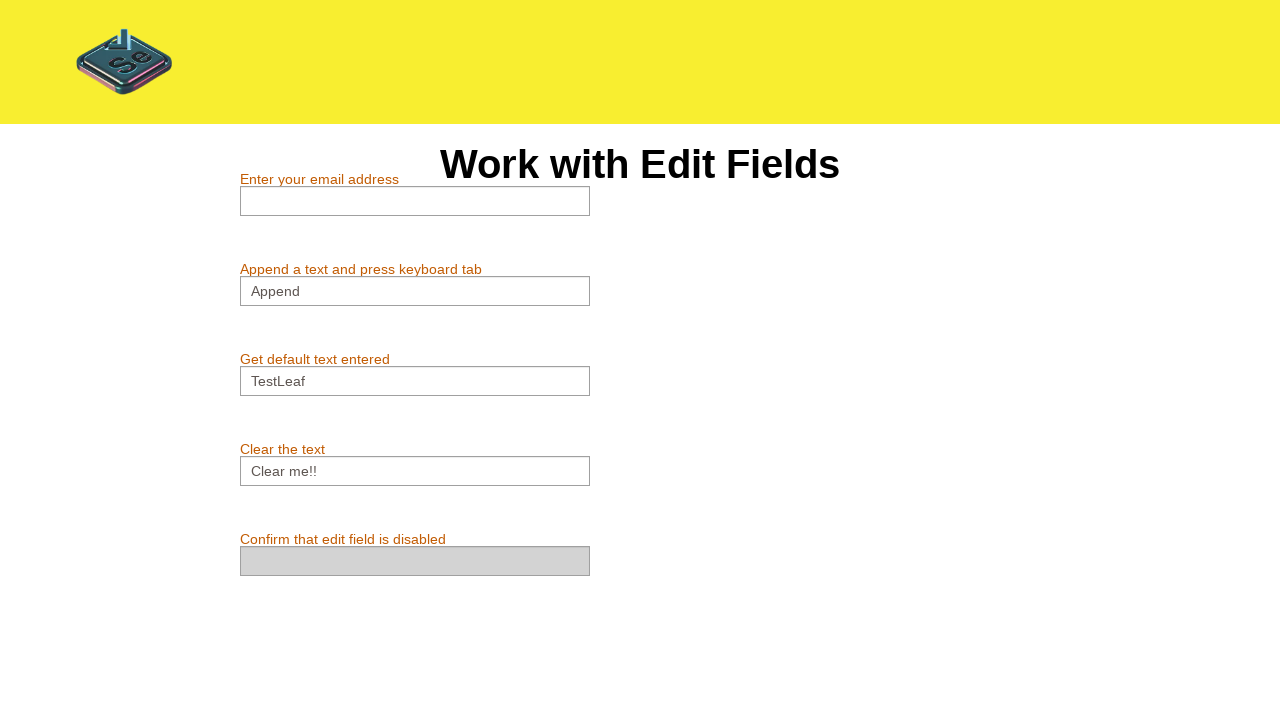

Verified email field is initially empty
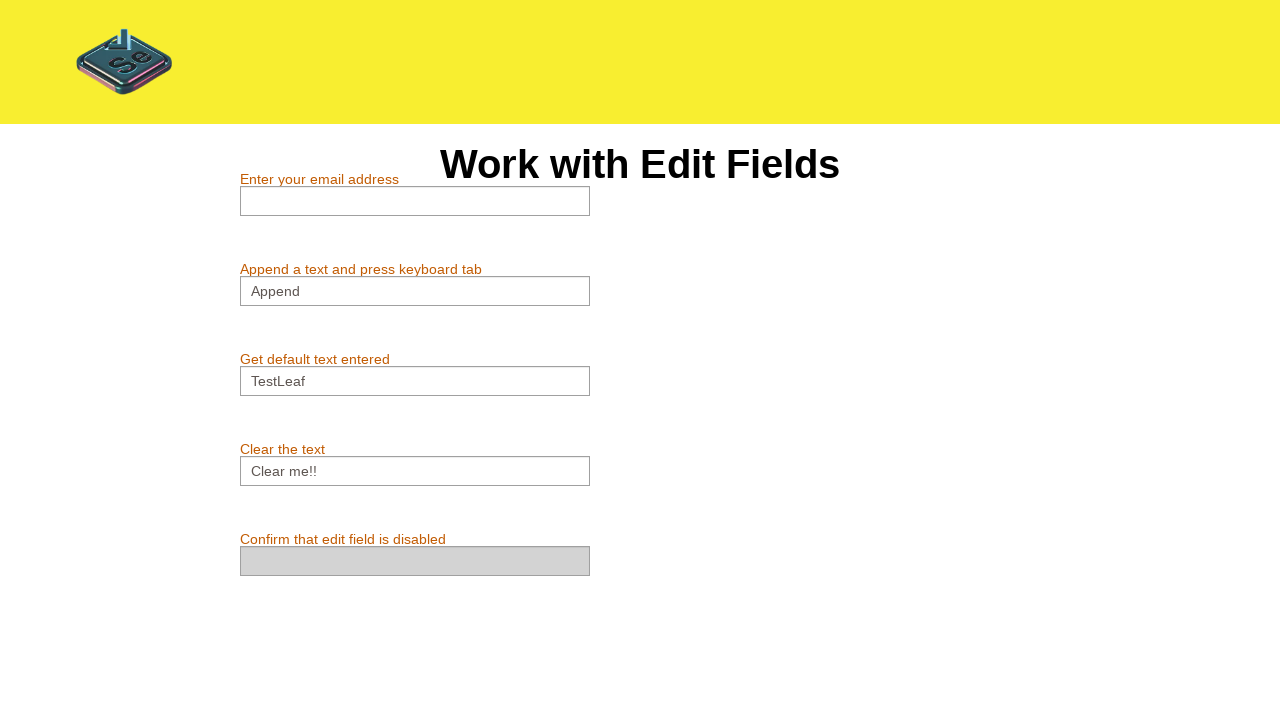

Filled email field with 'any@any.com' on #email
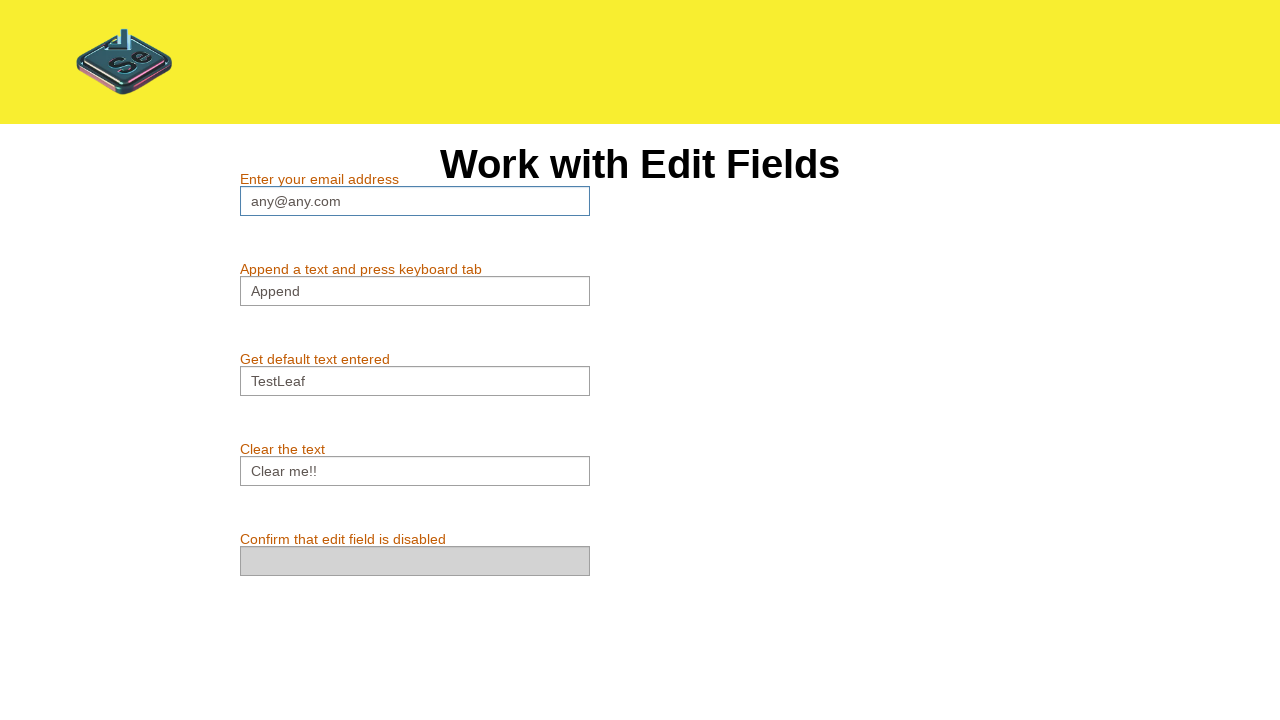

Verified email field contains 'any@any.com'
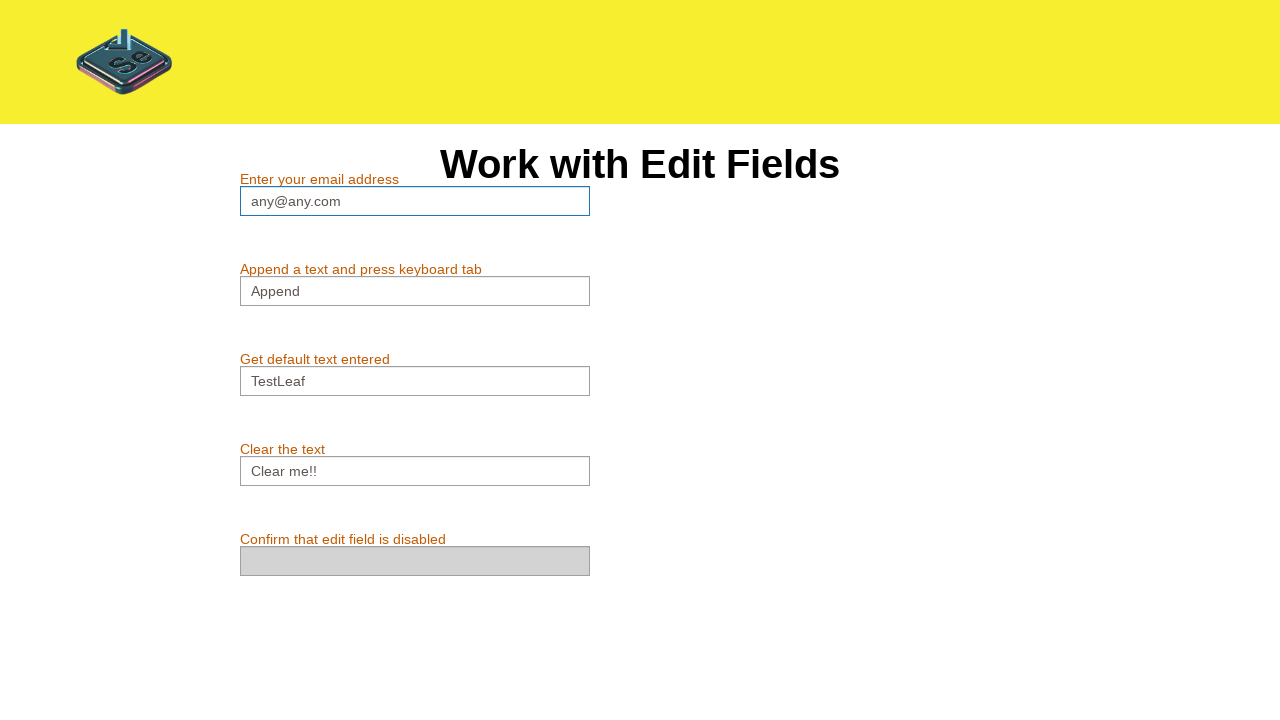

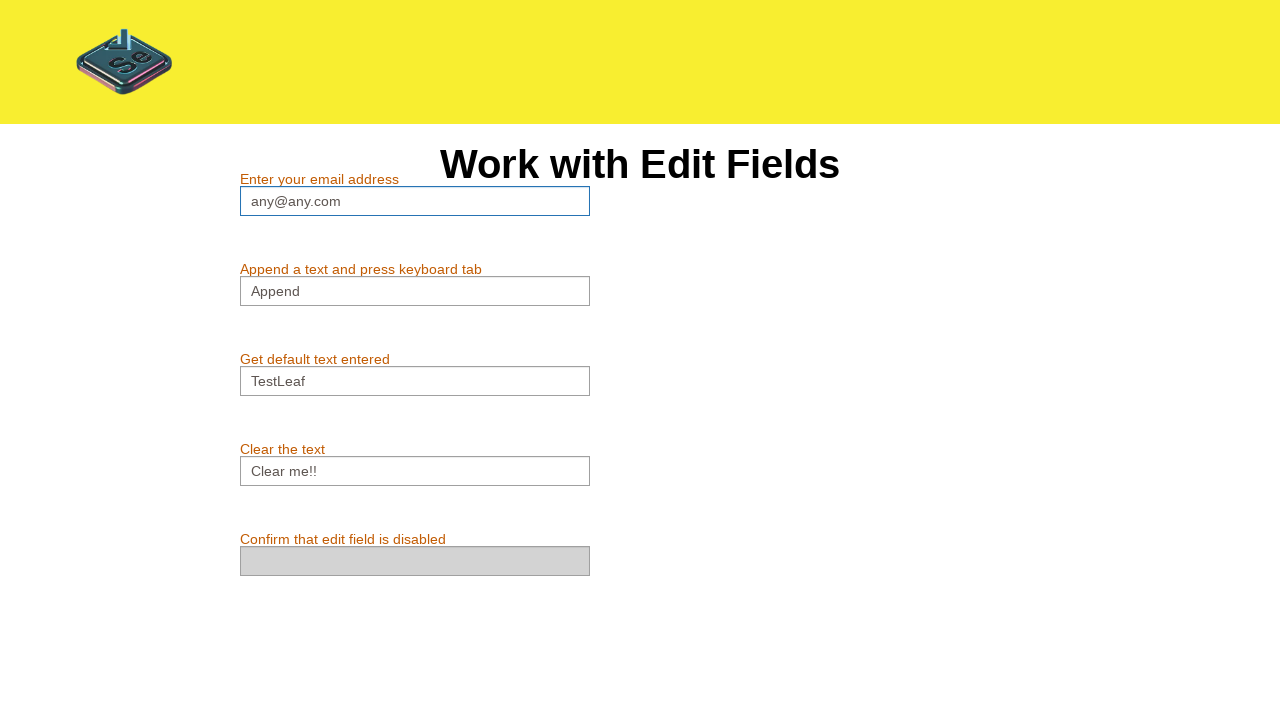